Tests a registration form by filling in email, first name, and last name fields, submitting the form, and verifying that a success message is displayed.

Starting URL: http://suninjuly.github.io/registration1.html

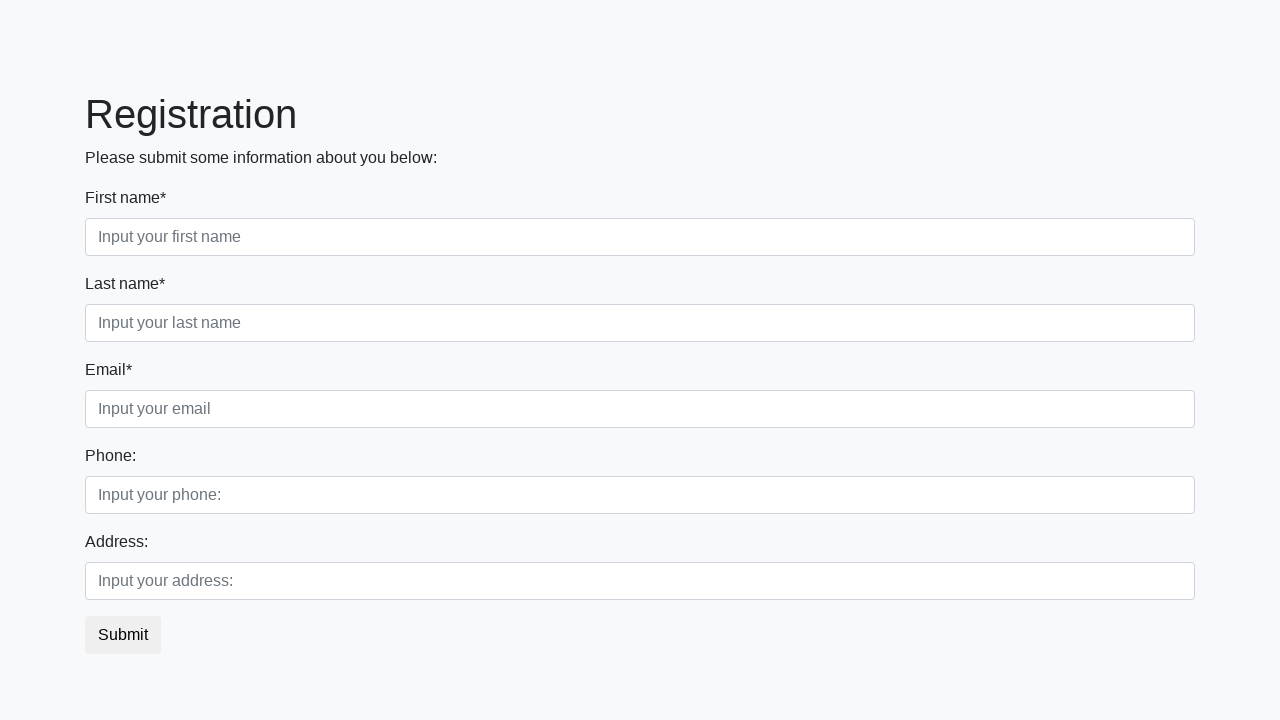

Filled email field with 'marco.test@example.com' on input[placeholder='Input your email']
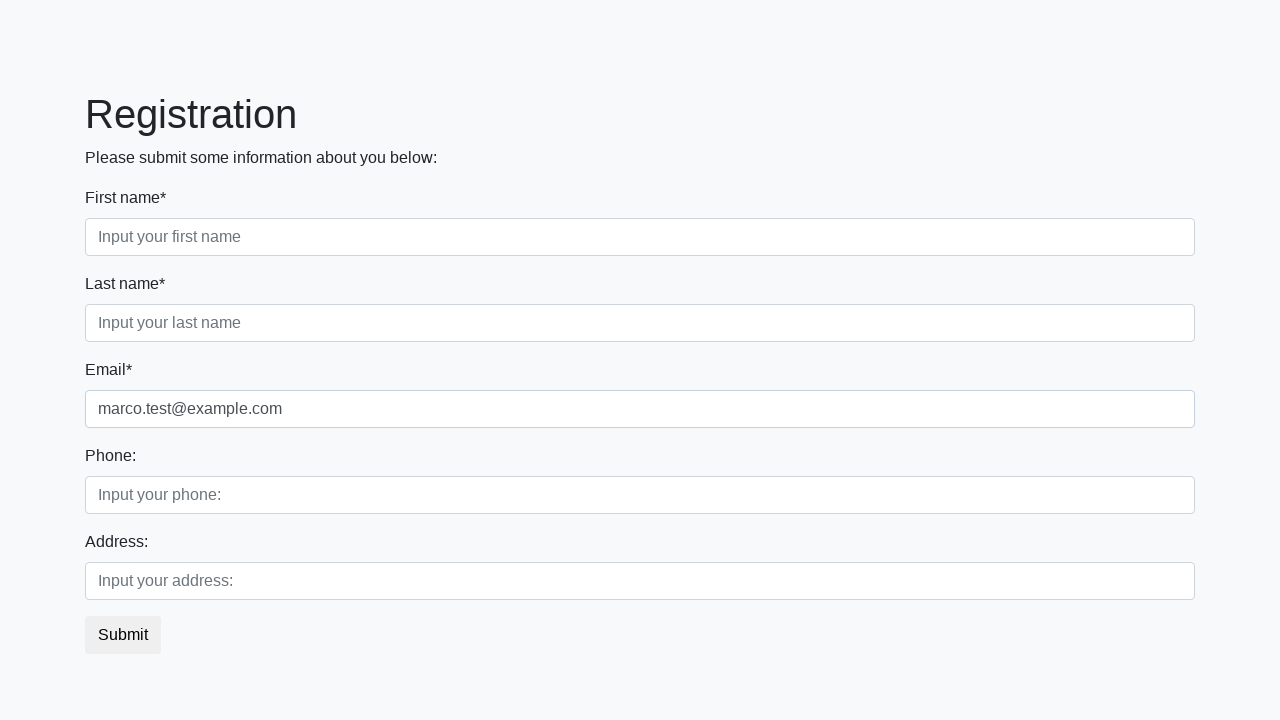

Filled first name field with 'Marco' on input[placeholder='Input your first name']
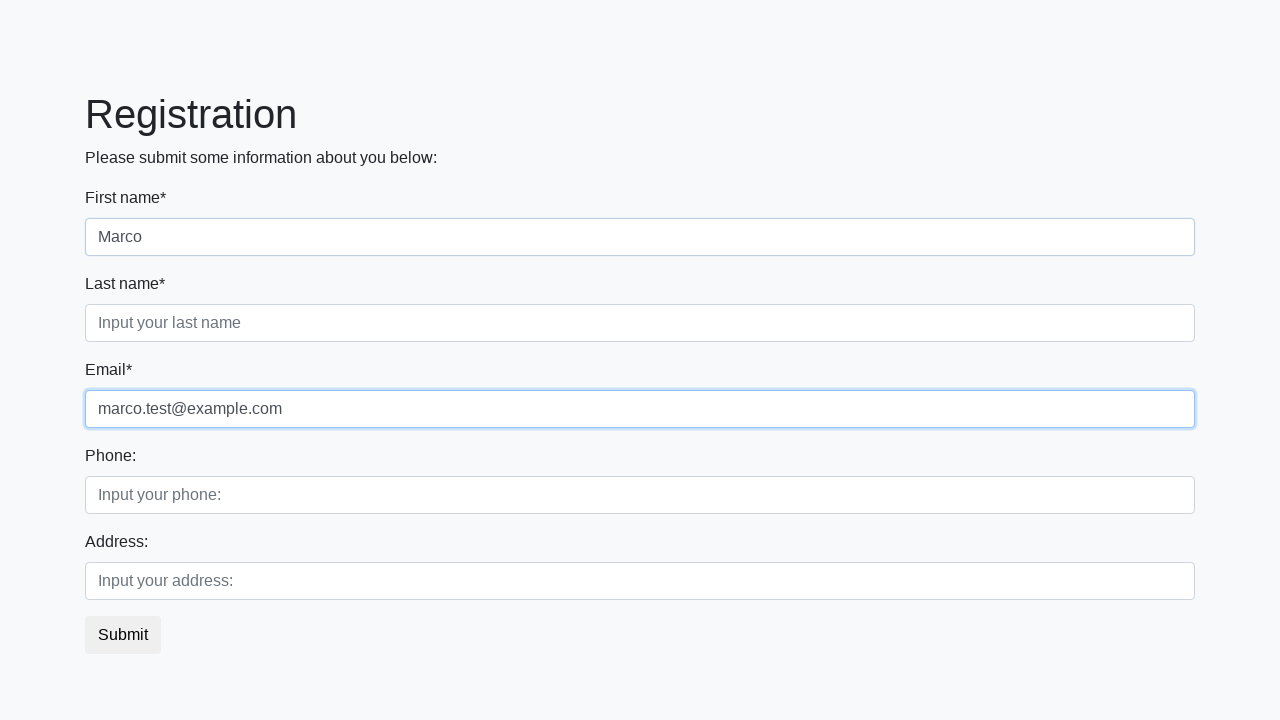

Filled last name field with 'Testovich' on input[placeholder='Input your last name']
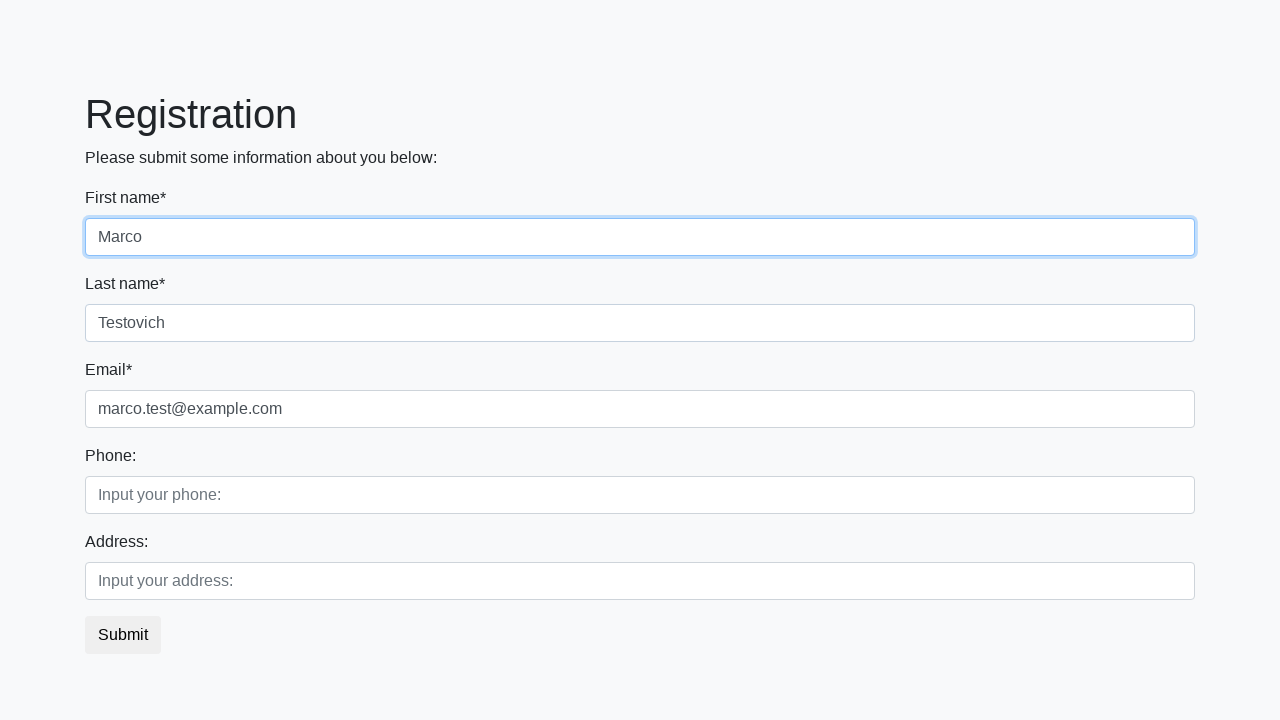

Clicked submit button to register at (123, 635) on button.btn
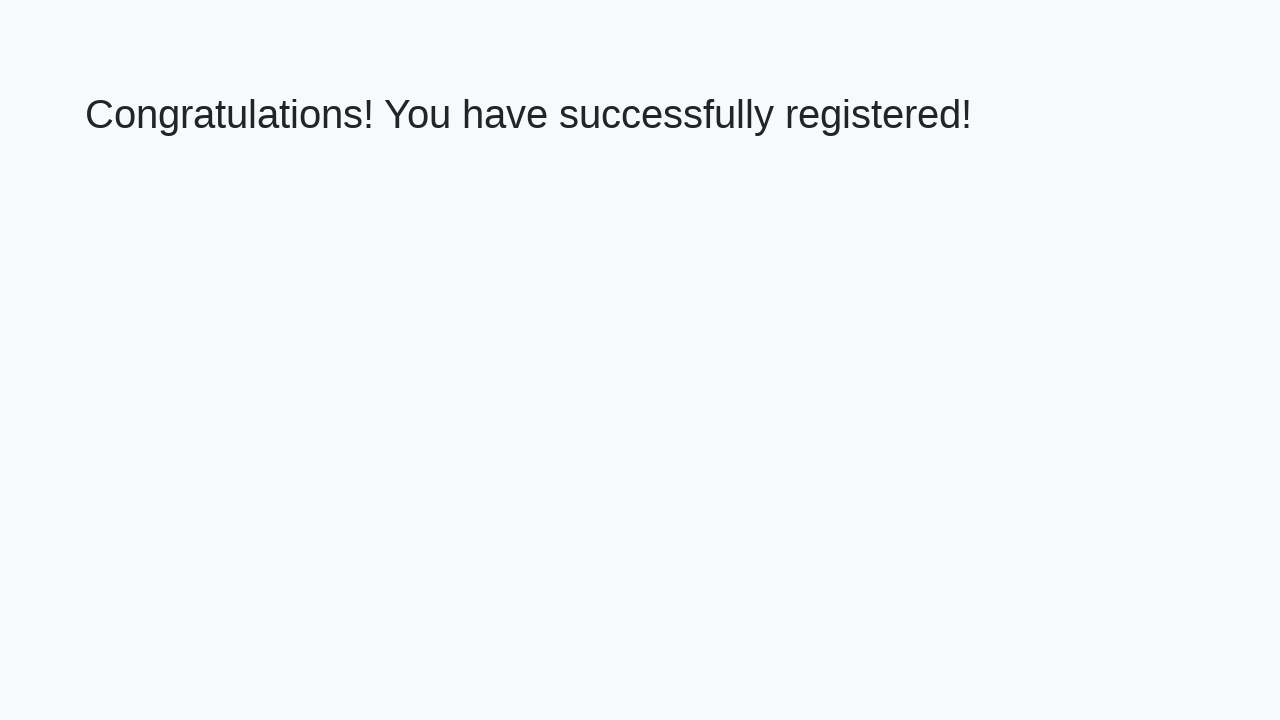

Success message appeared on page
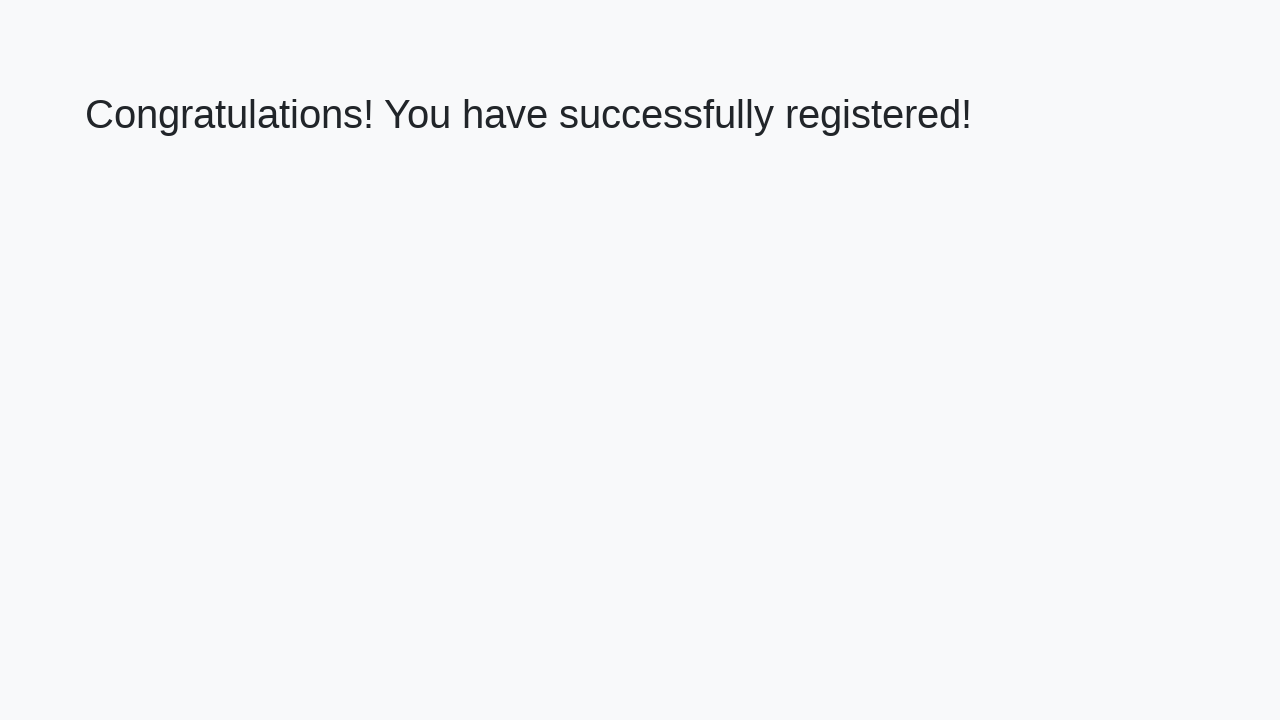

Retrieved success message: 'Congratulations! You have successfully registered!'
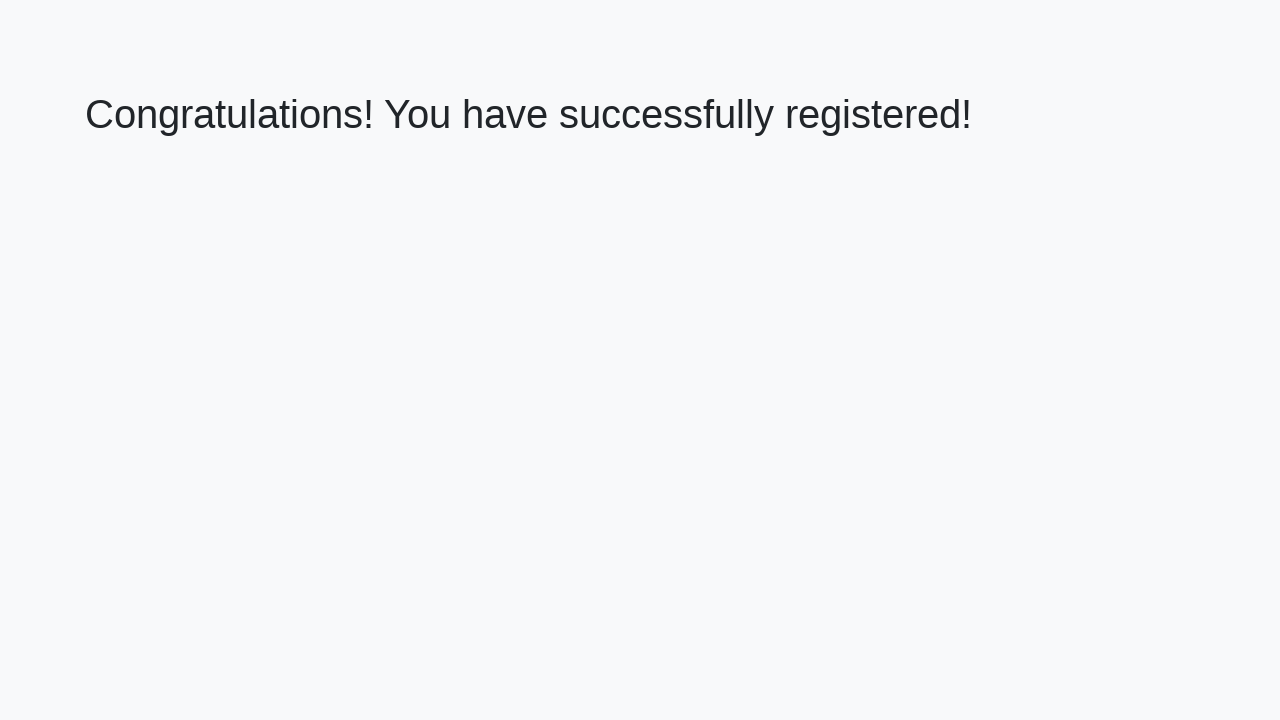

Verified success message matches expected text
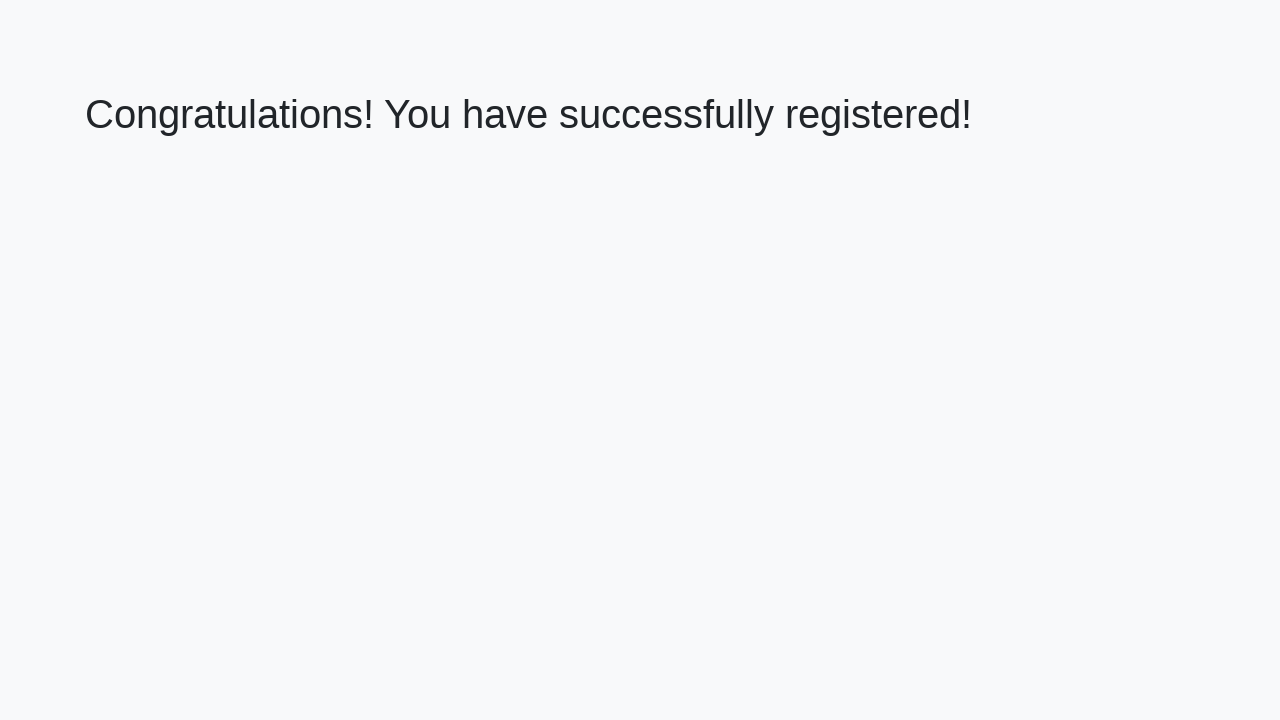

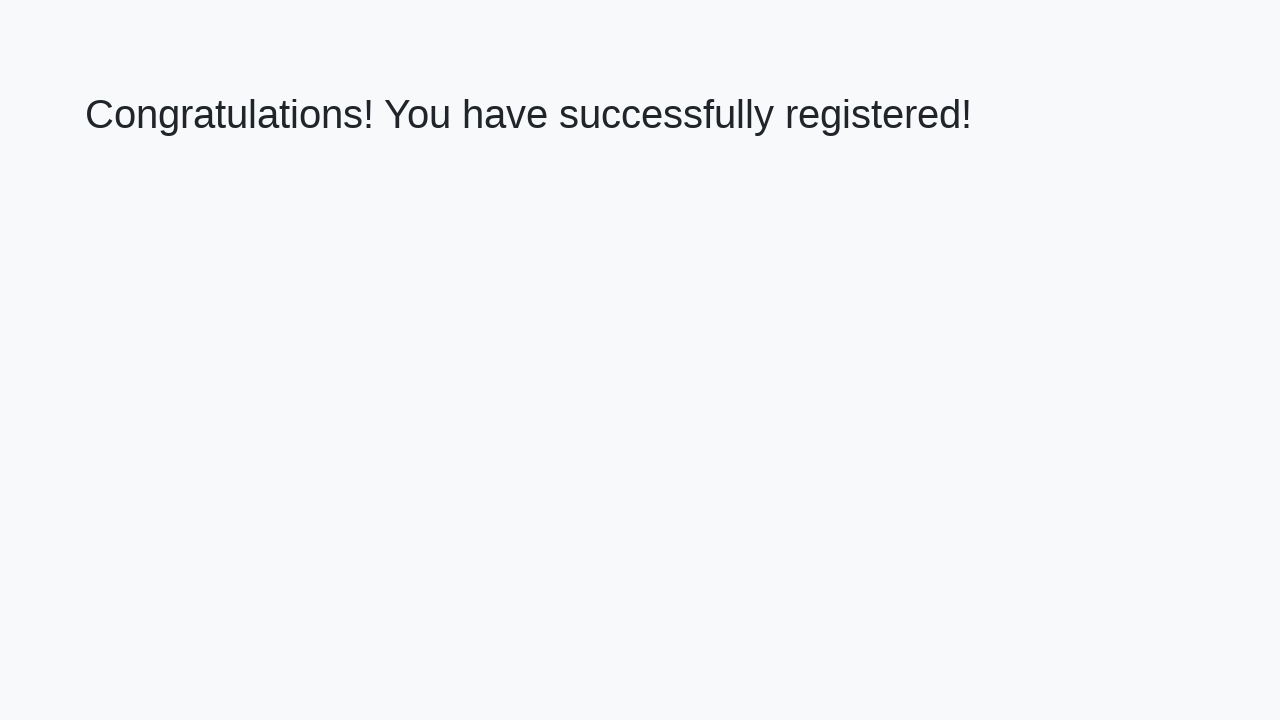